Tests navigation functionality on SpiceJet website by clicking on Add-ons menu and selecting SpiceFlex option

Starting URL: https://www.spicejet.com/

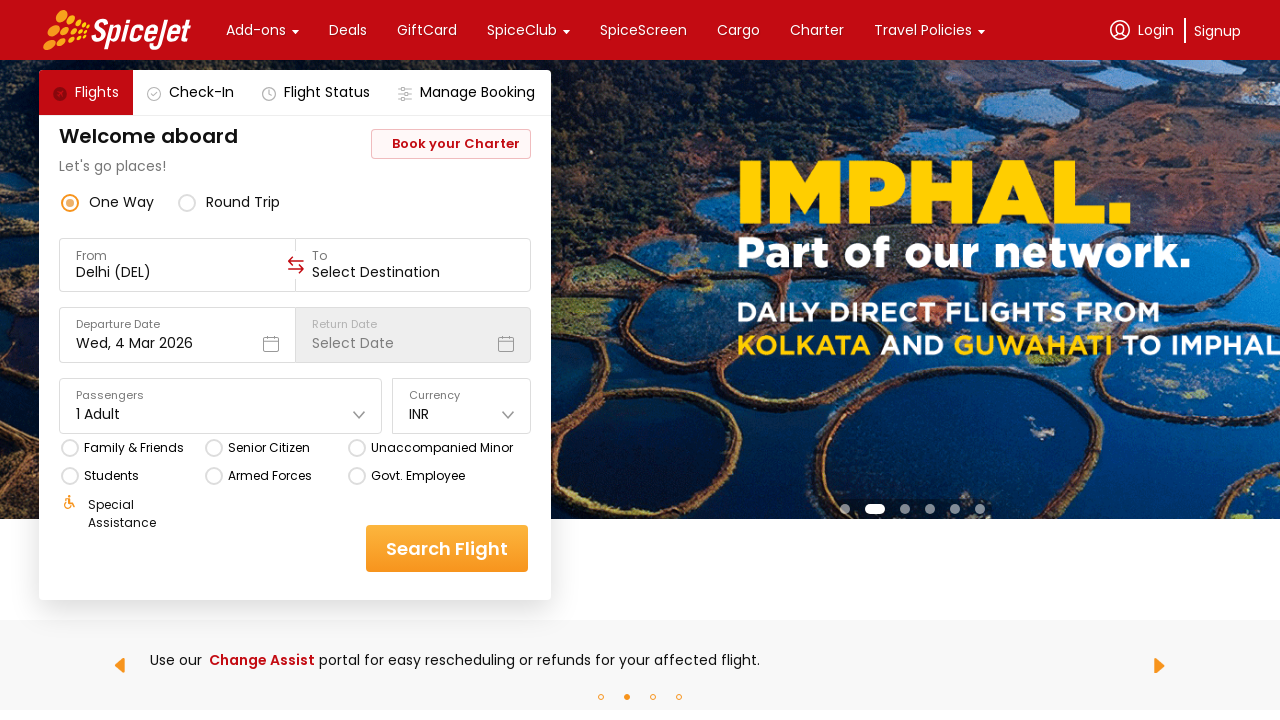

Clicked on Add-ons menu item at (256, 30) on xpath=//div[contains(text(),'Add-ons')]
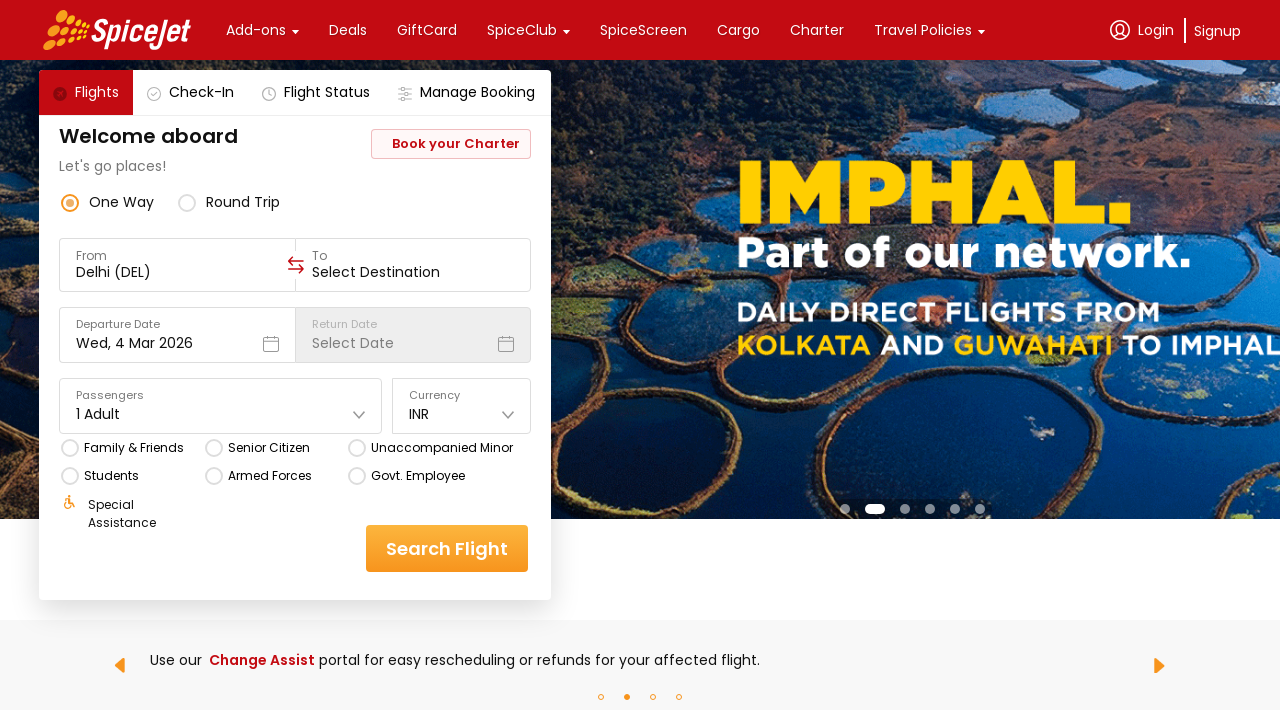

Waited for Add-ons menu to expand
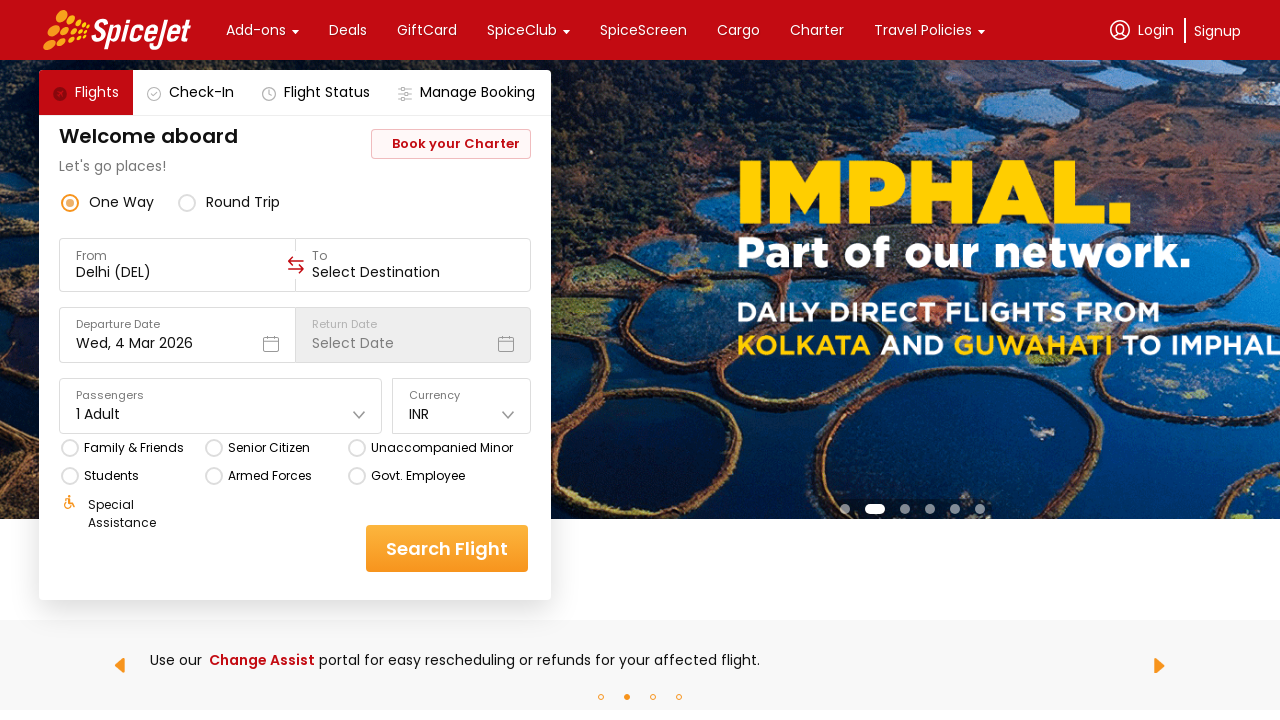

Clicked on SpiceFlex option from Add-ons menu at (631, 66) on xpath=//div[contains(text(),'SpiceFlex')]
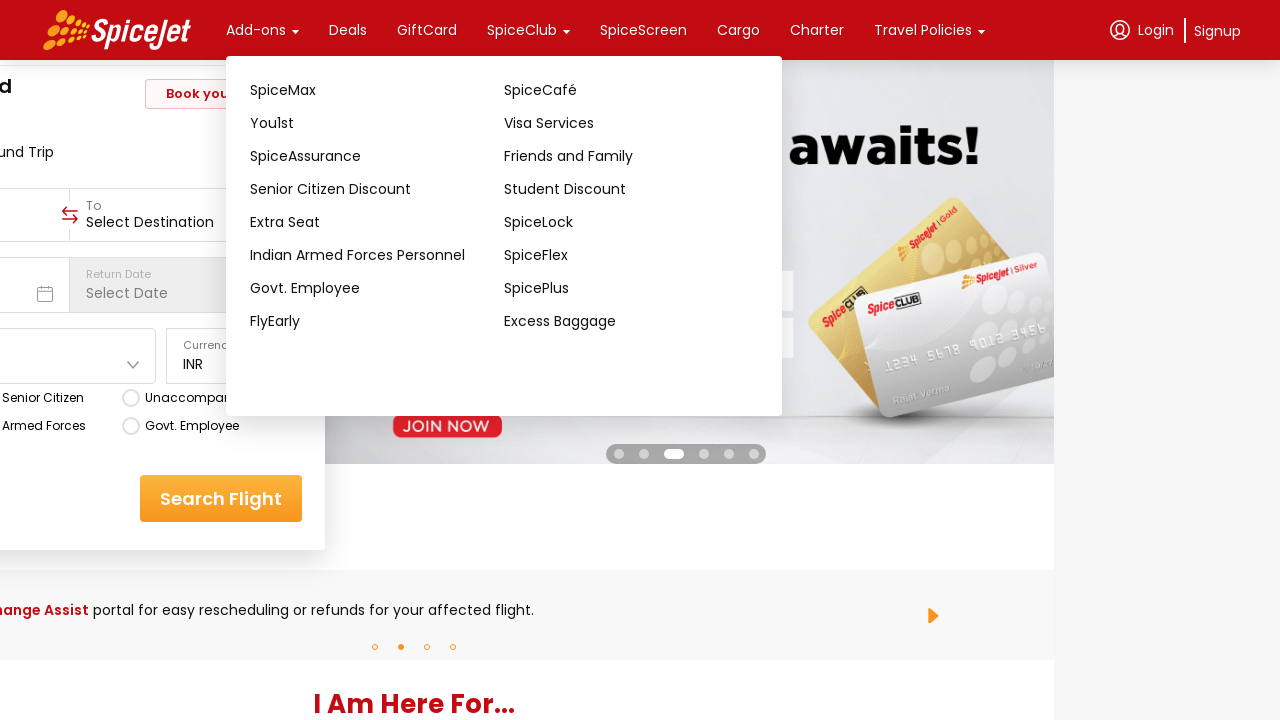

Waited for navigation to complete
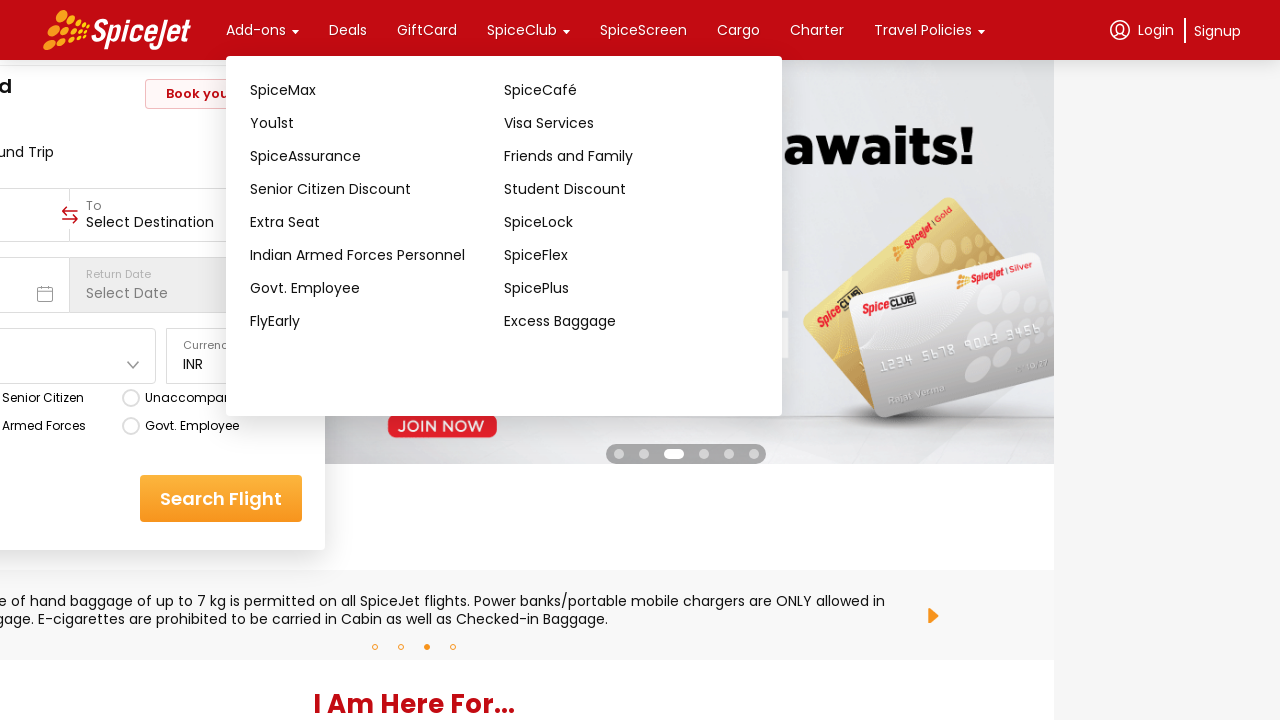

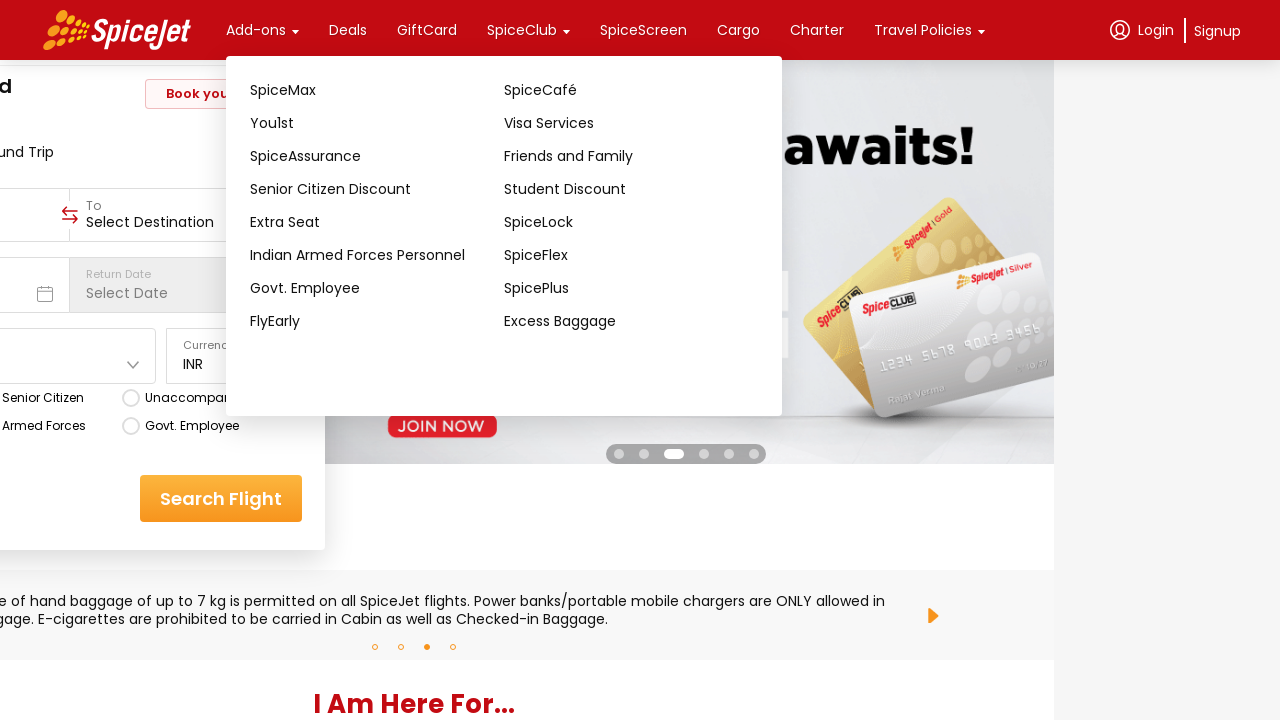